Simple browser launch test that navigates to the Selenium website and maximizes the browser window to verify basic browser functionality.

Starting URL: https://www.selenium.dev/

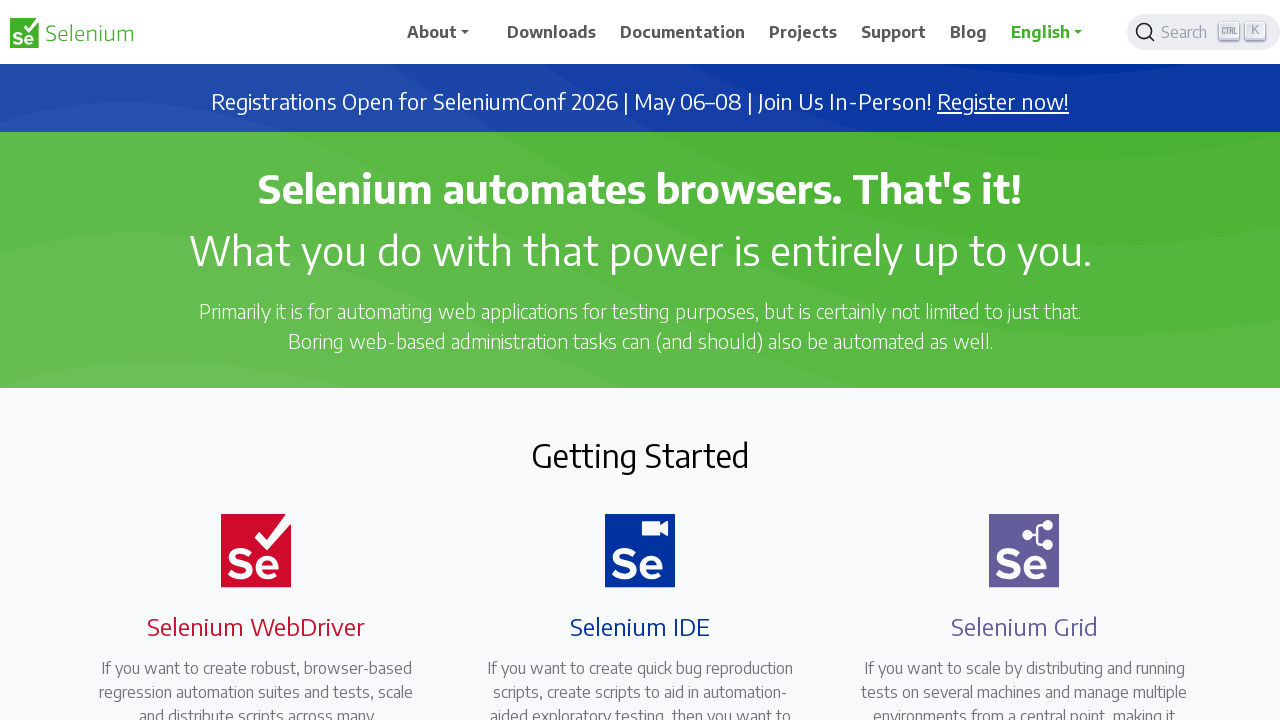

Set browser viewport to 1920x1080
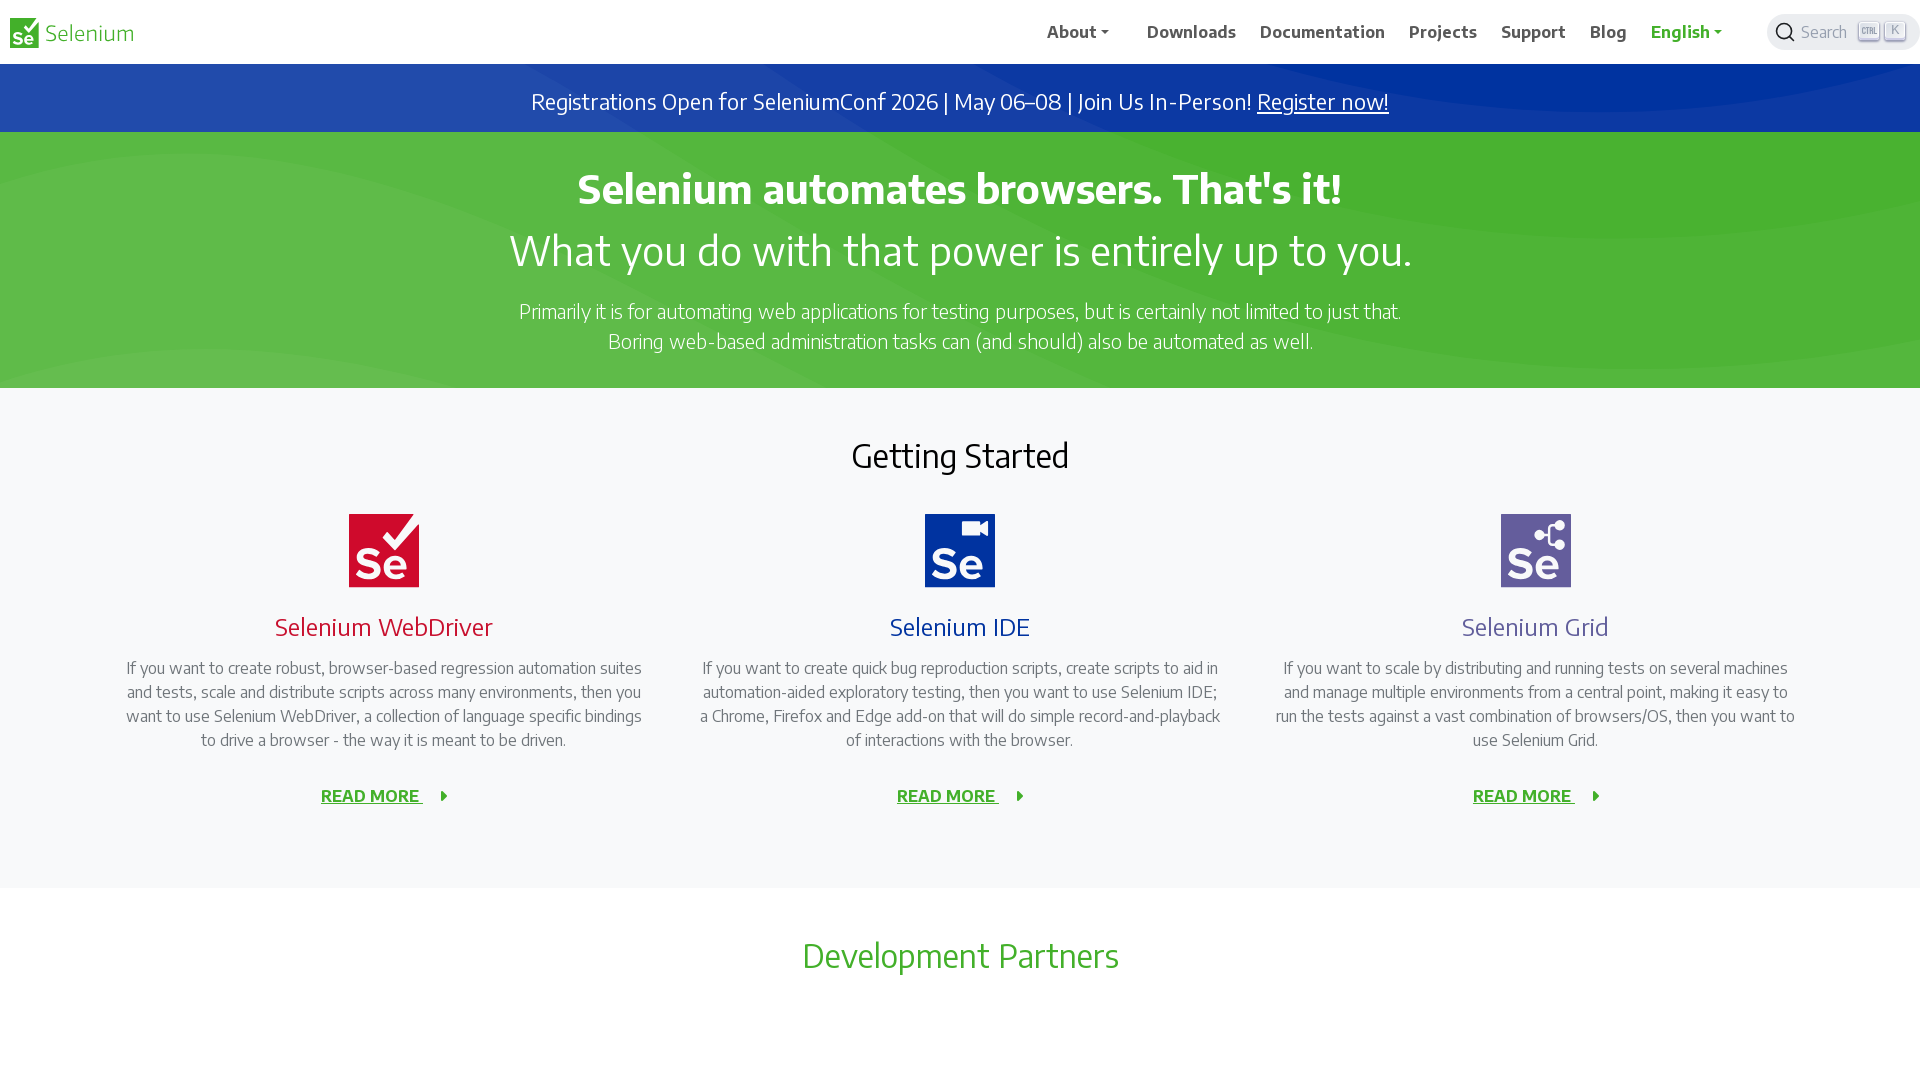

Page DOM content loaded successfully
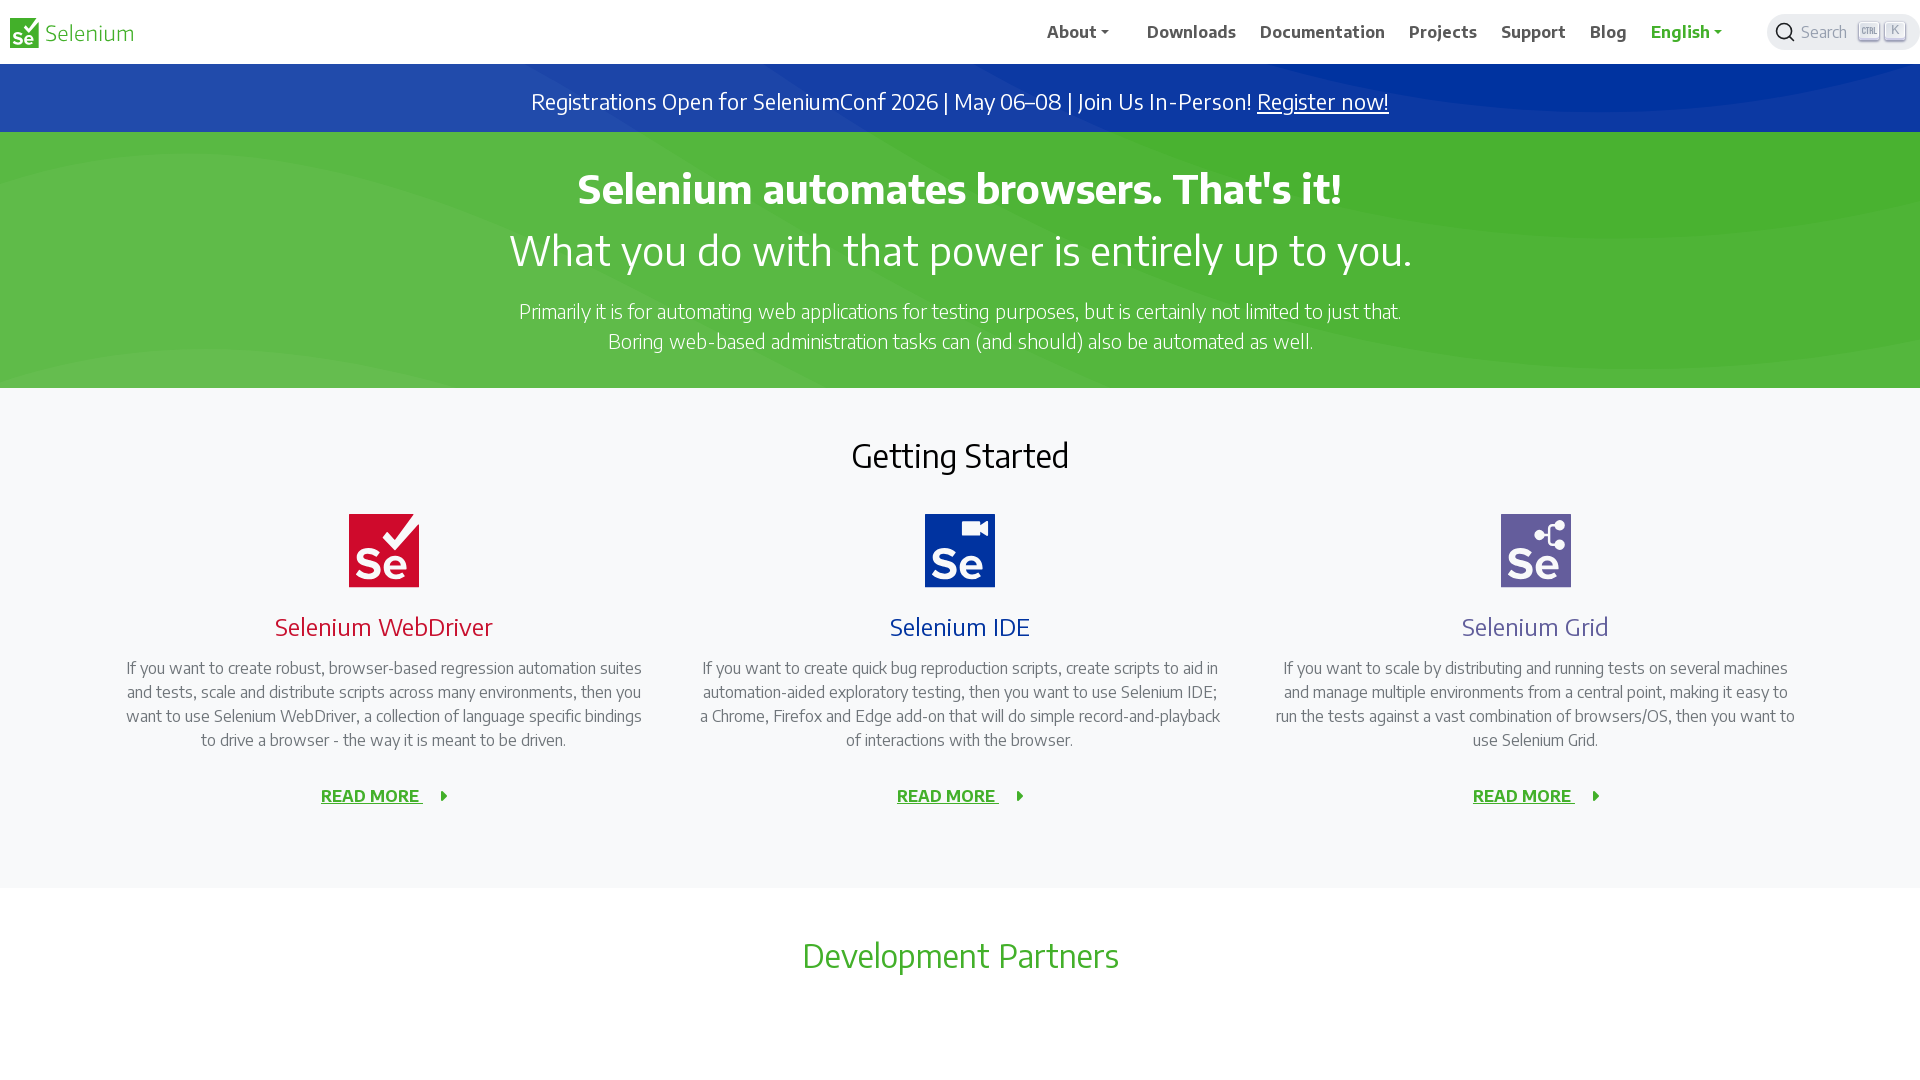

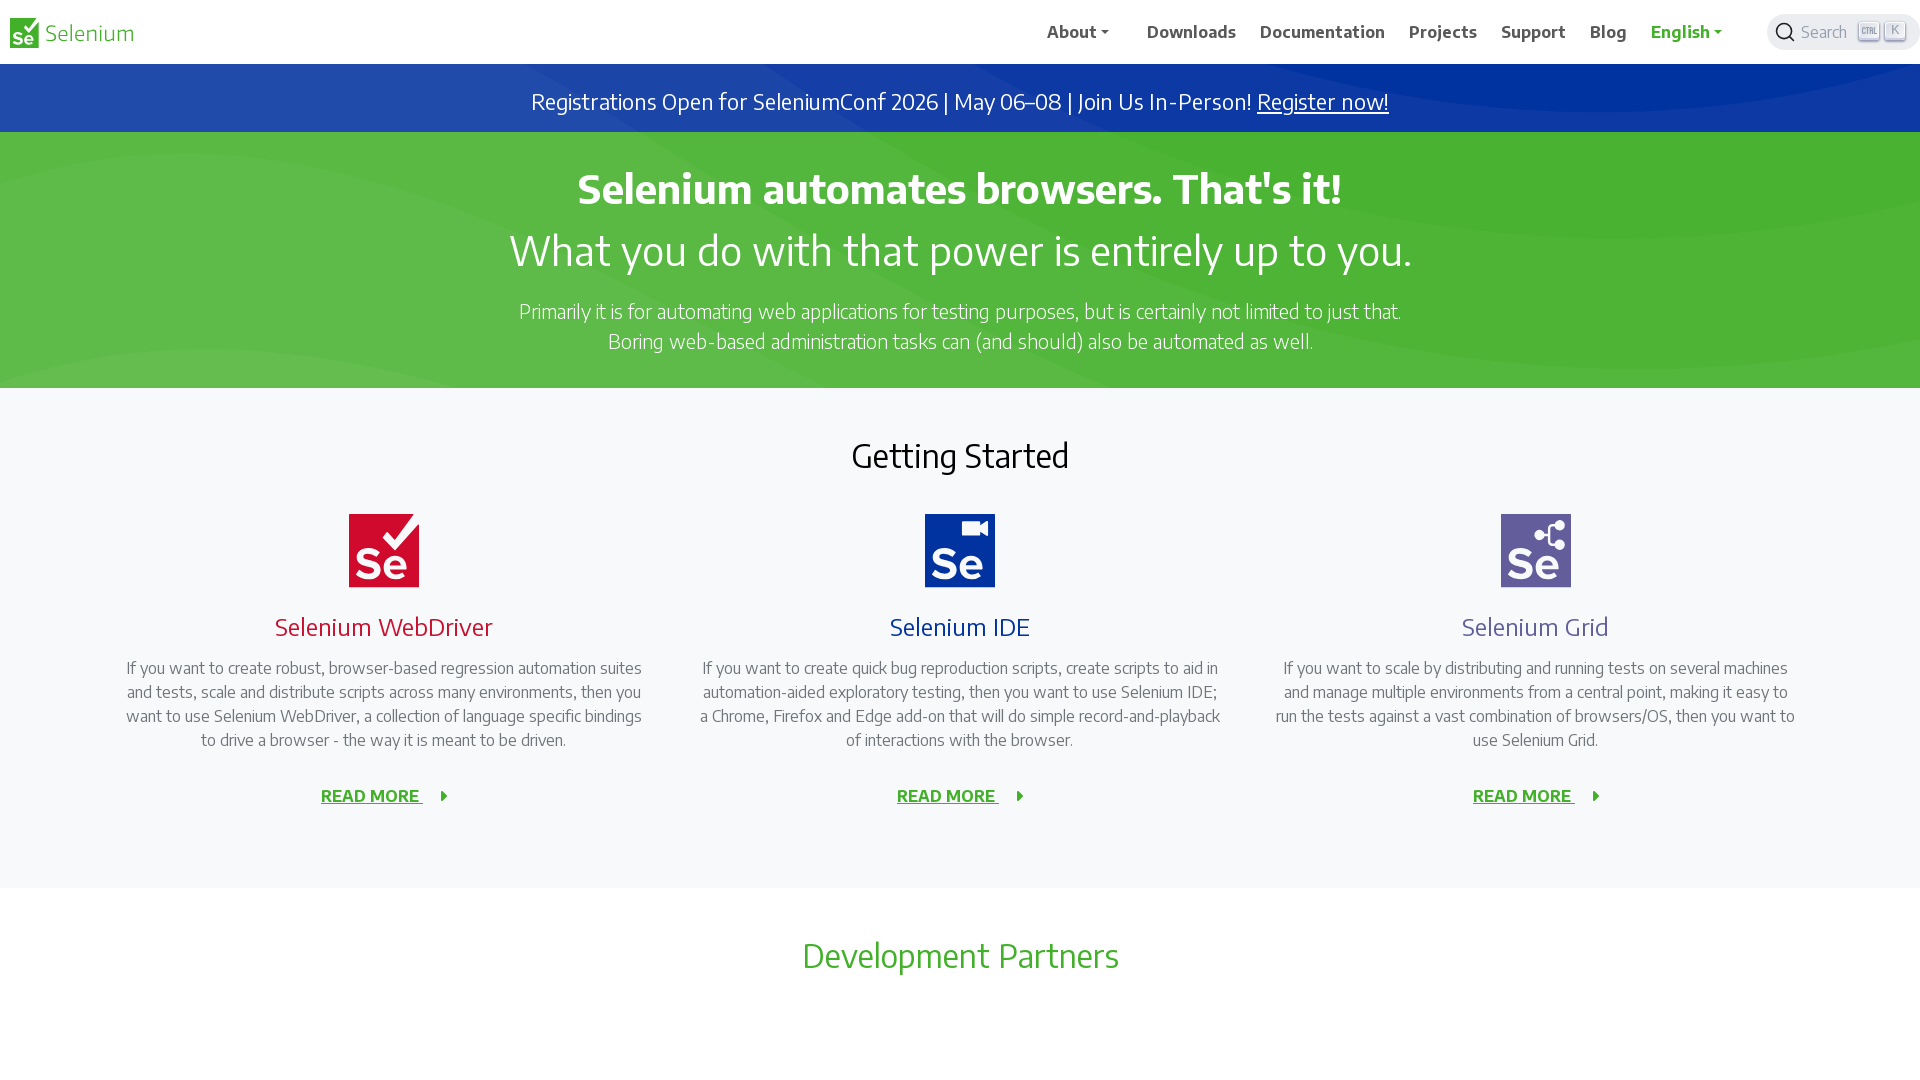